Tests state dropdown selection by selecting different states using various methods (visible text, value, index) and verifies the final selection

Starting URL: https://practice.cydeo.com/dropdown

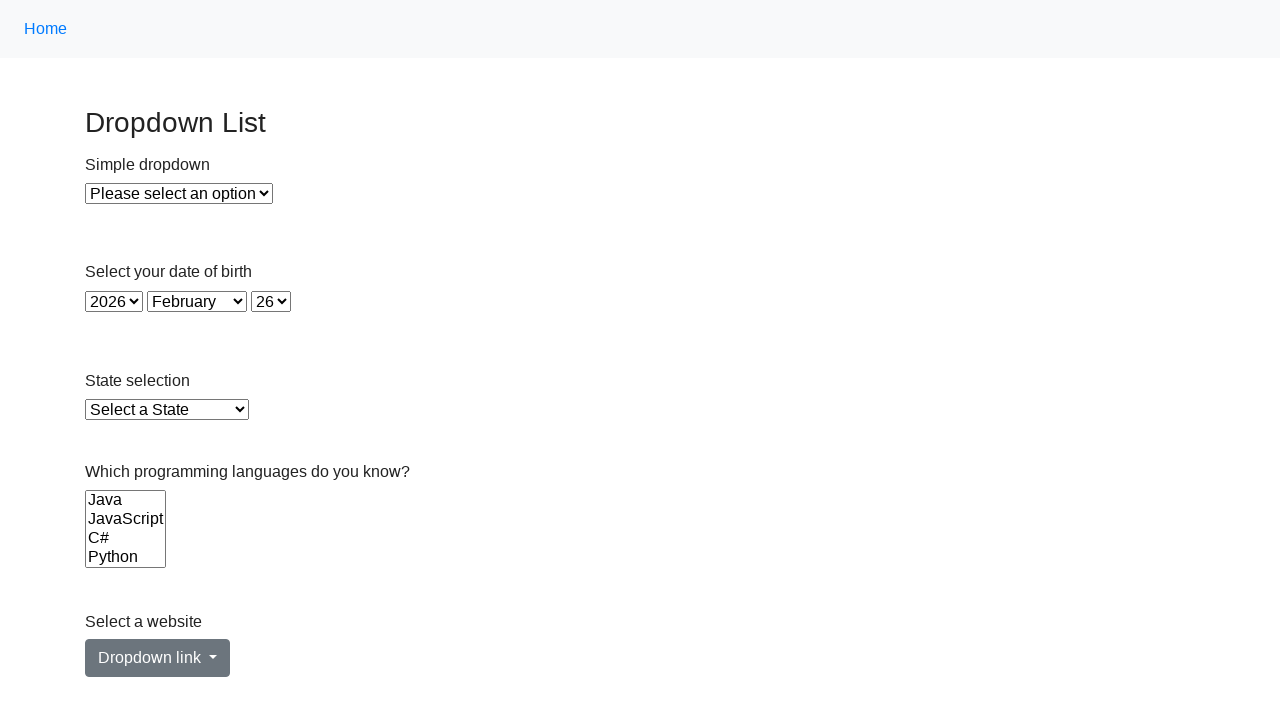

Located state dropdown select element
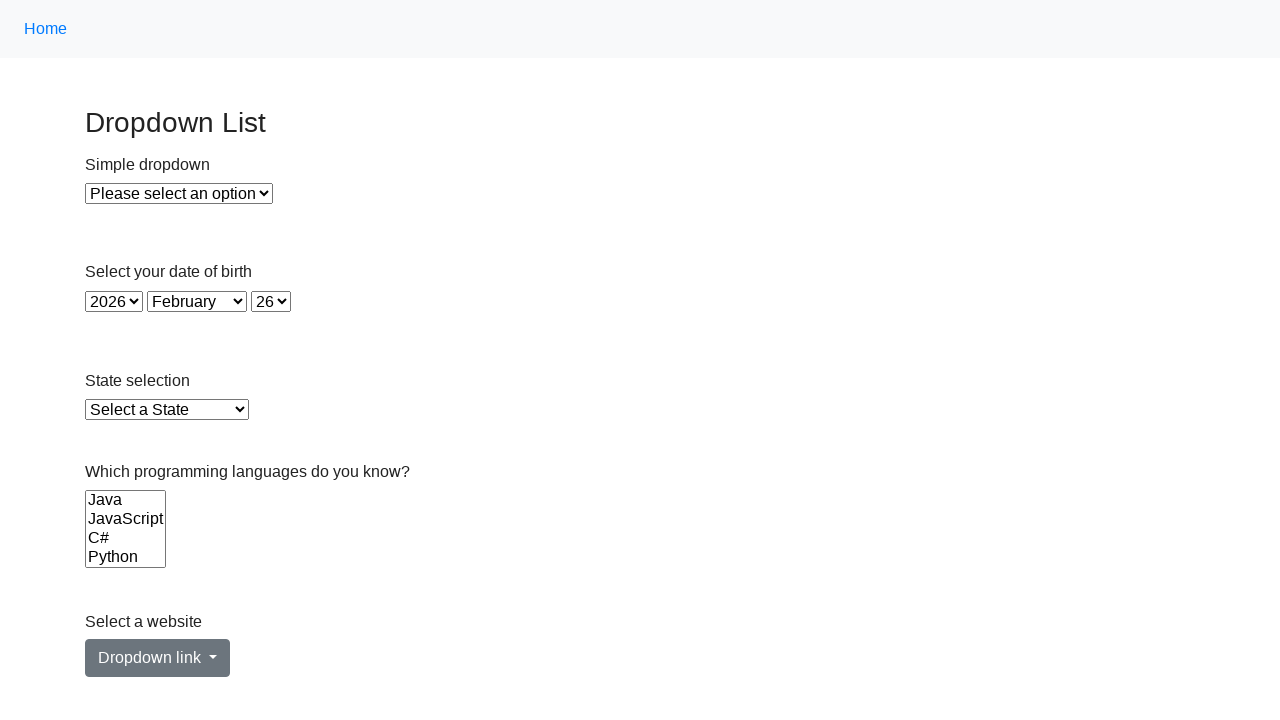

Selected Illinois from state dropdown by visible text on select#state
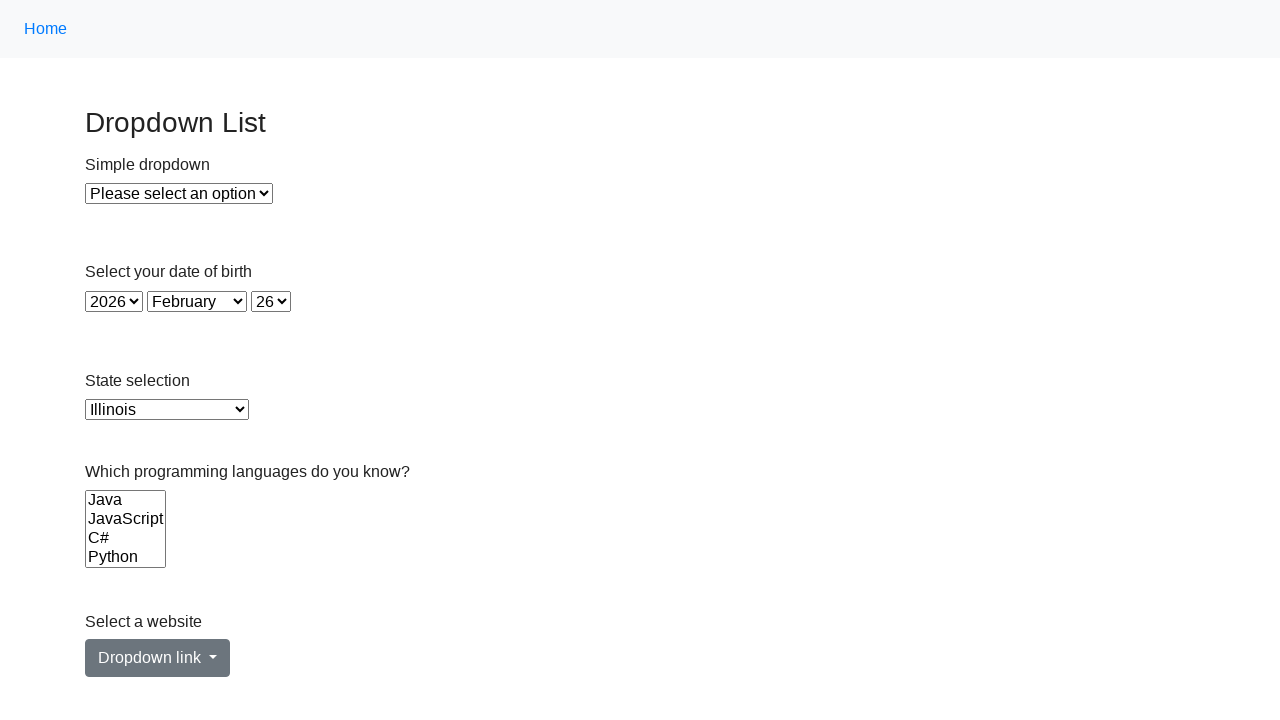

Selected Virginia from state dropdown by value 'VA' on select#state
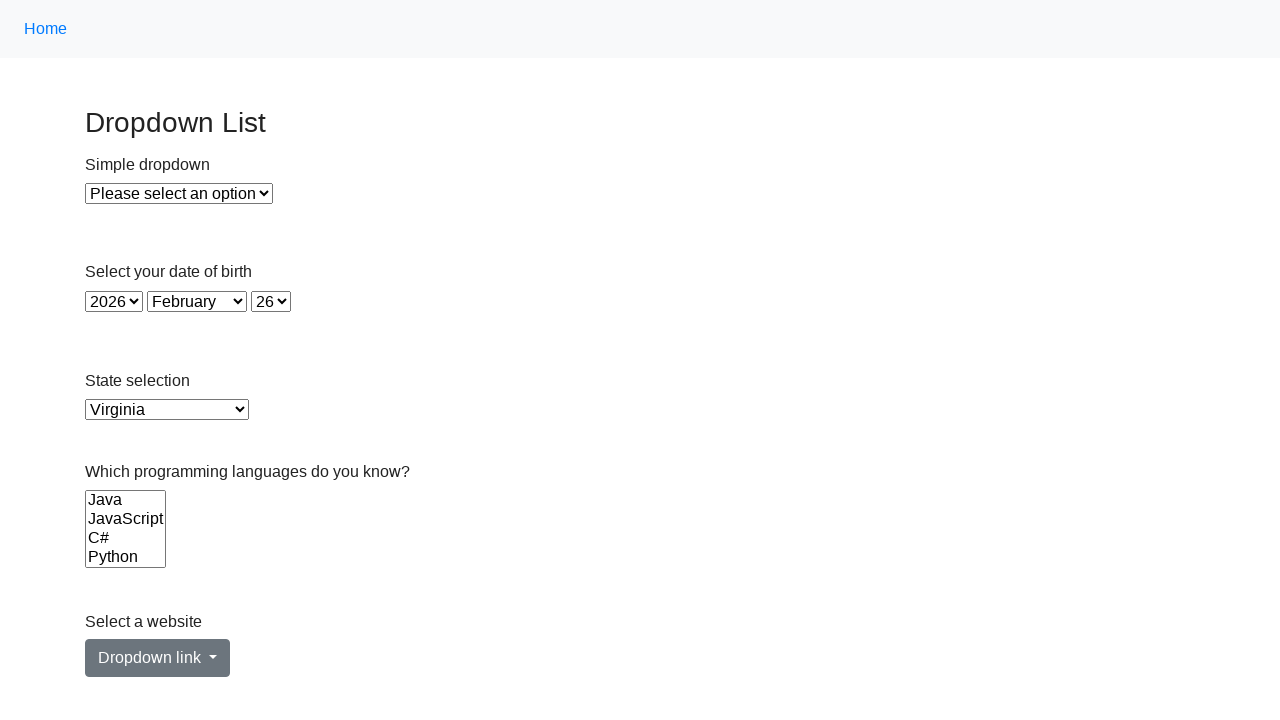

Selected California from state dropdown by visible text on select#state
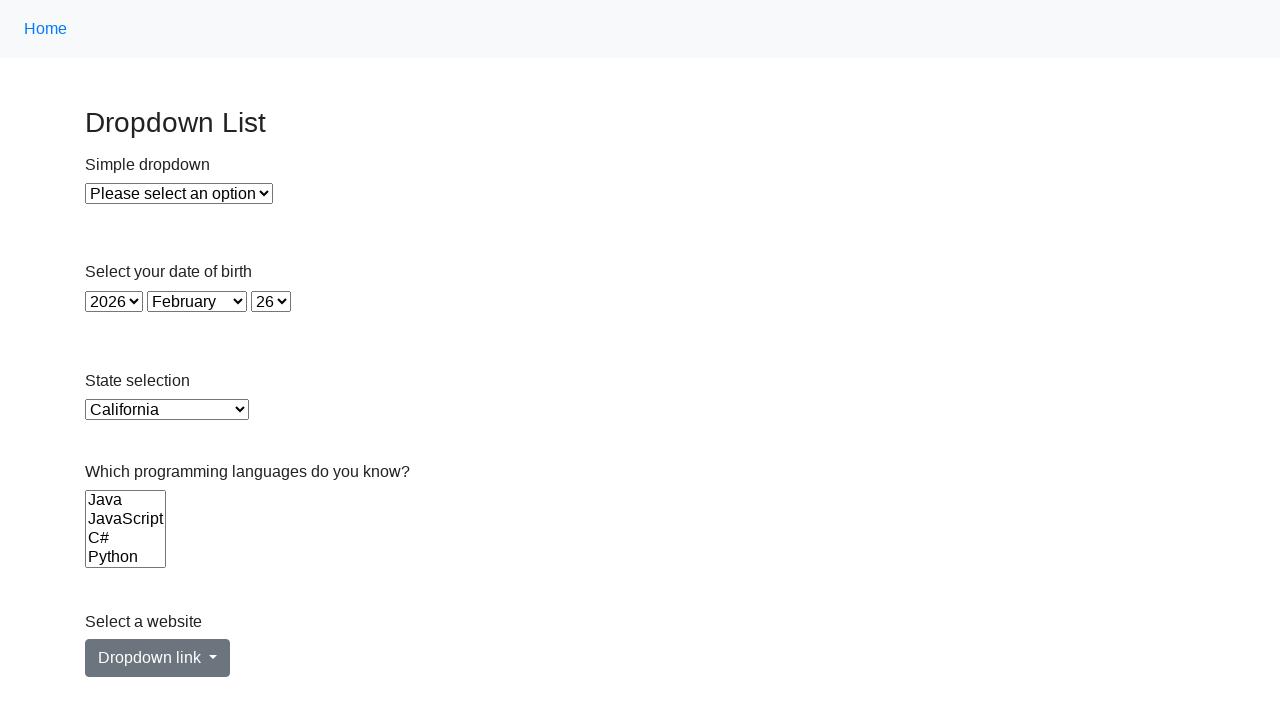

Retrieved currently selected option text from state dropdown
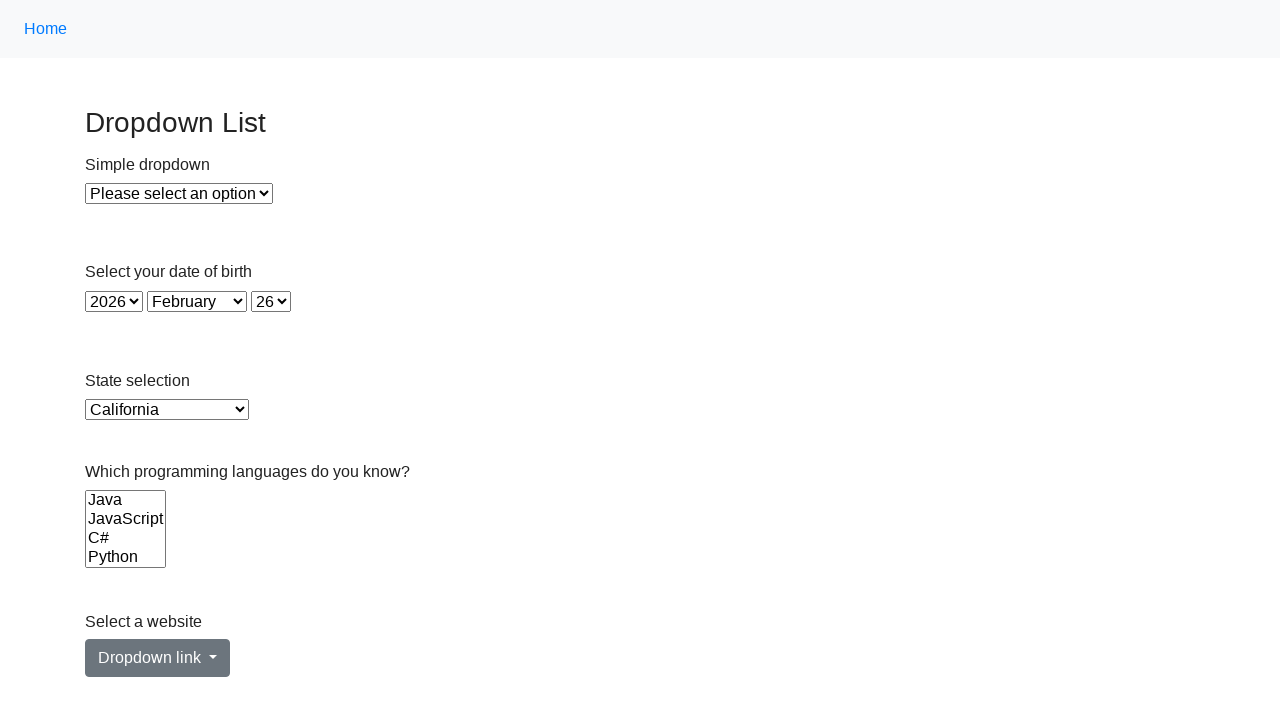

Verified that California is the selected state in the dropdown
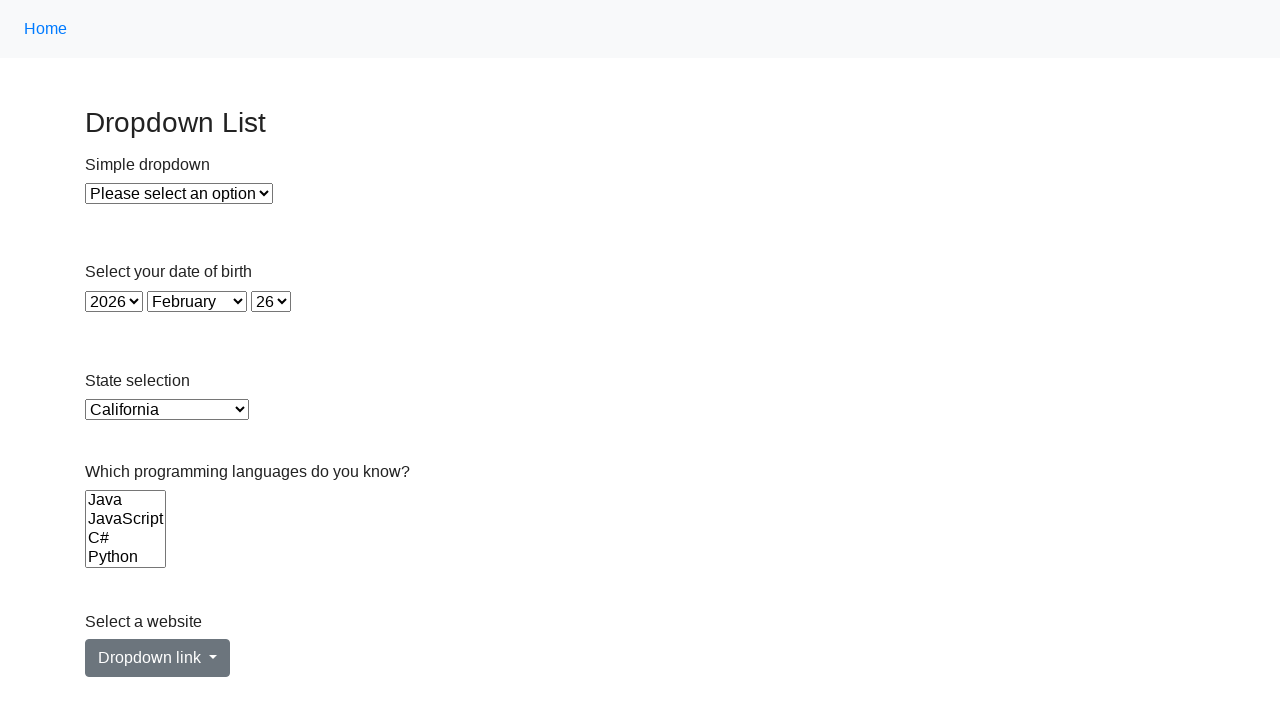

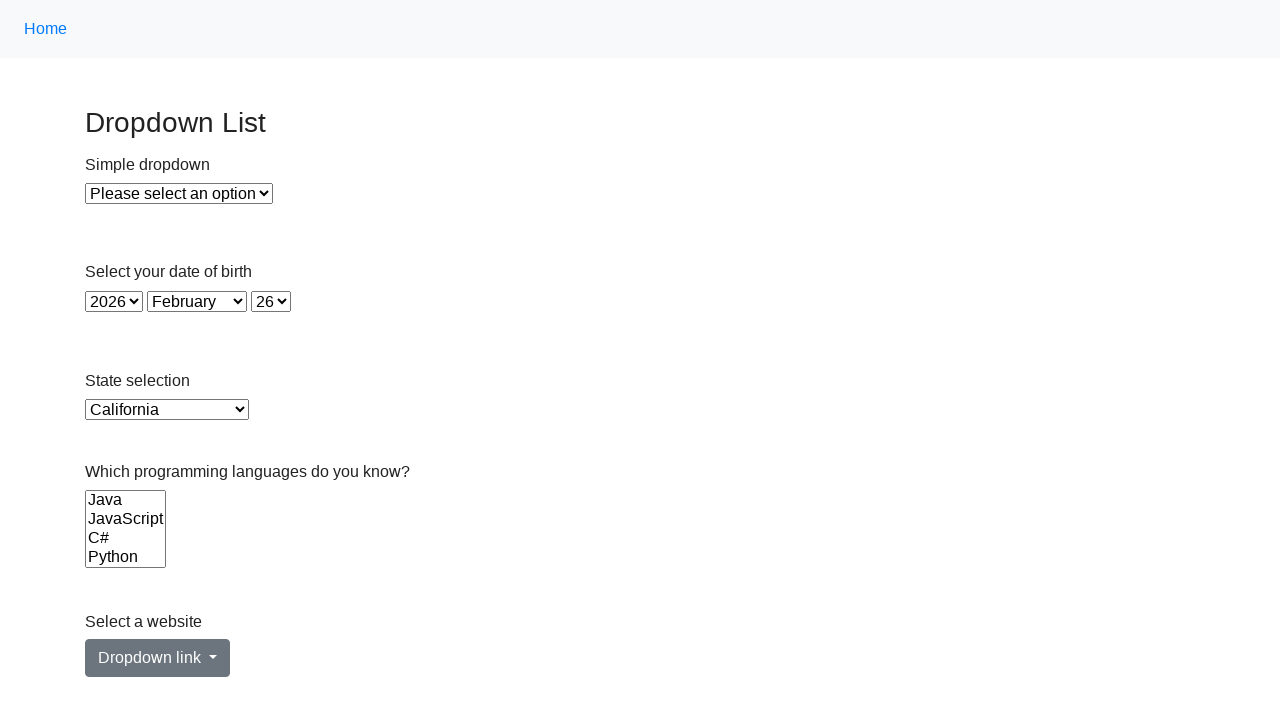